Verifies that the state dropdown is present and contains selectable options by waiting for the dropdown element to be available

Starting URL: https://testcenter.techproeducation.com/index.php?page=dropdown

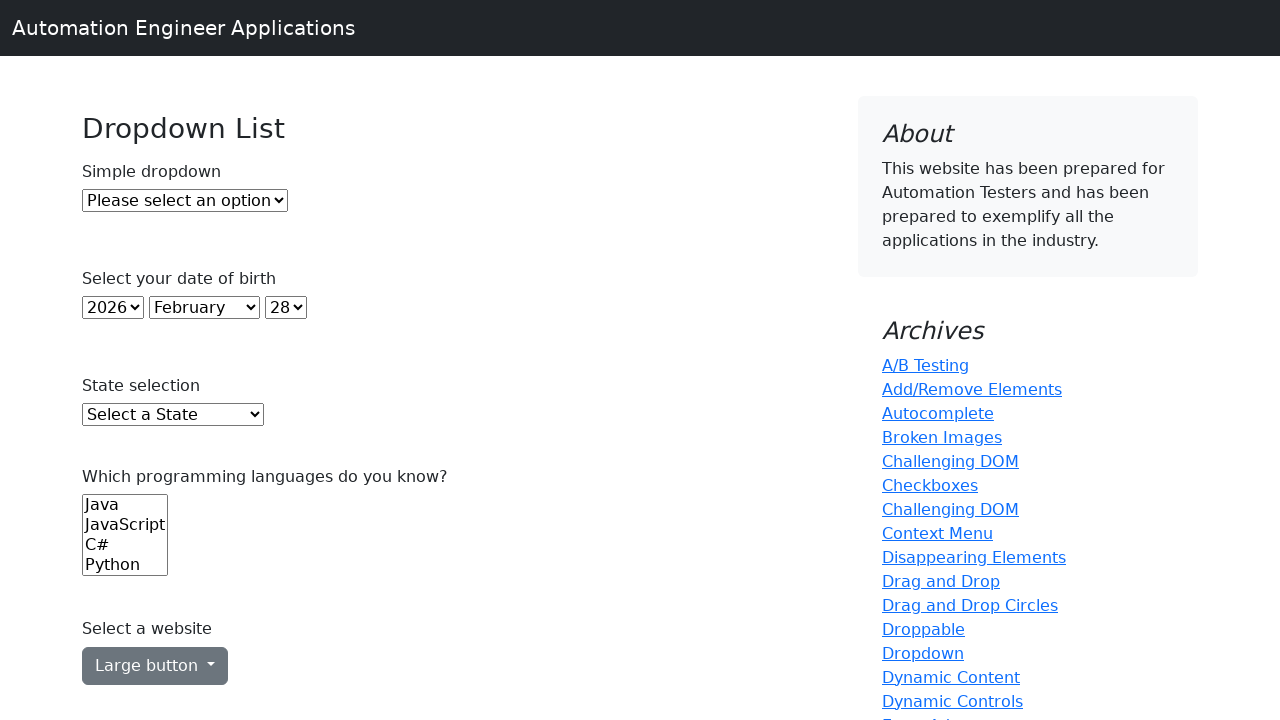

Waited for state dropdown to be present
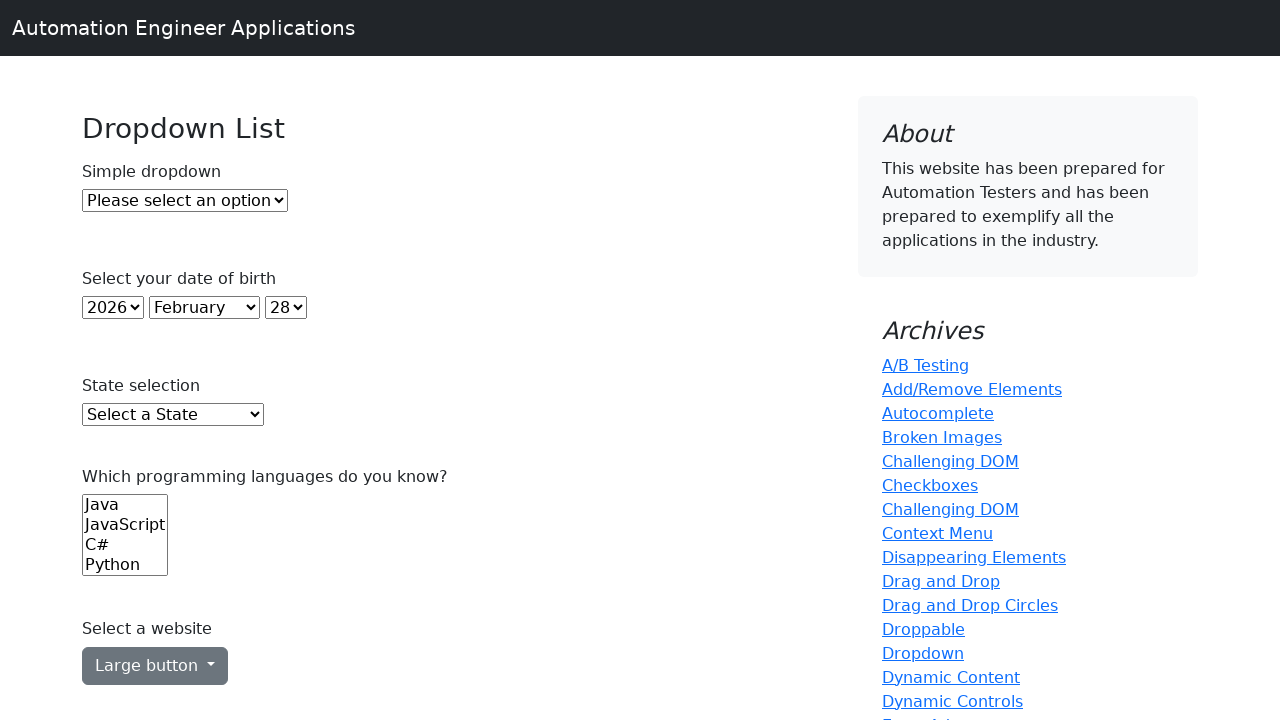

Clicked state dropdown to open it and verify options are selectable at (173, 415) on select#state
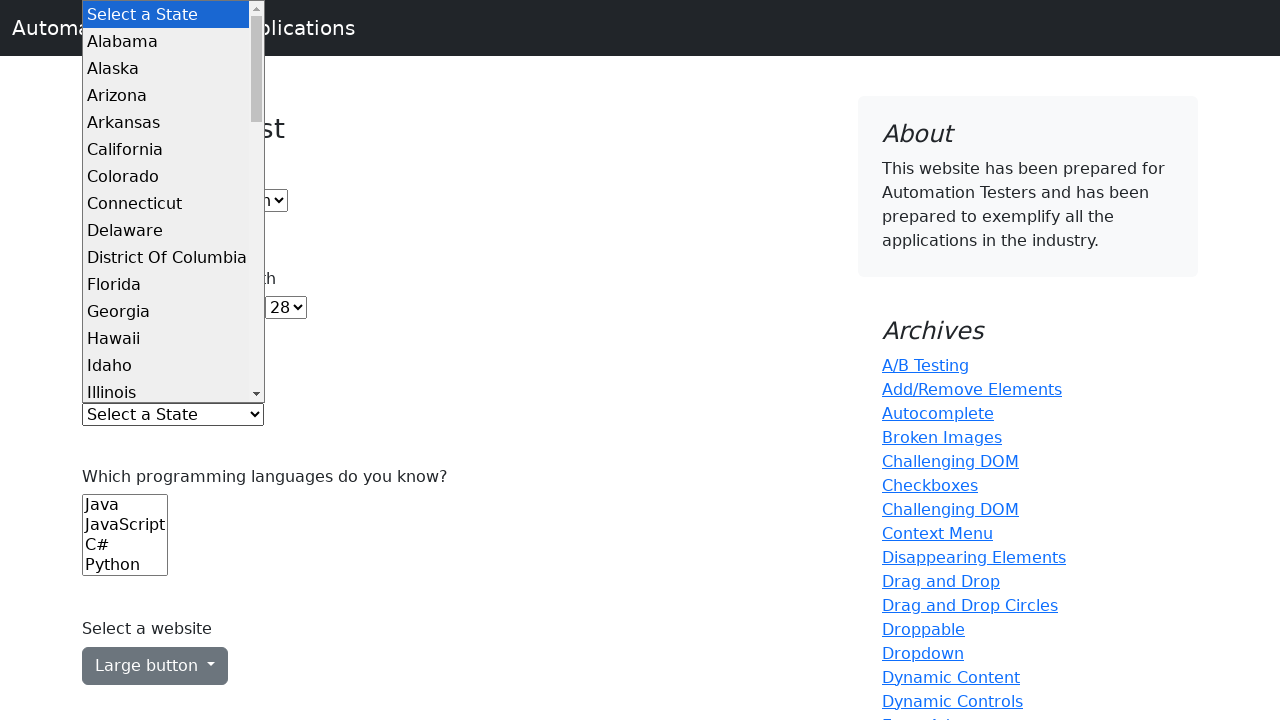

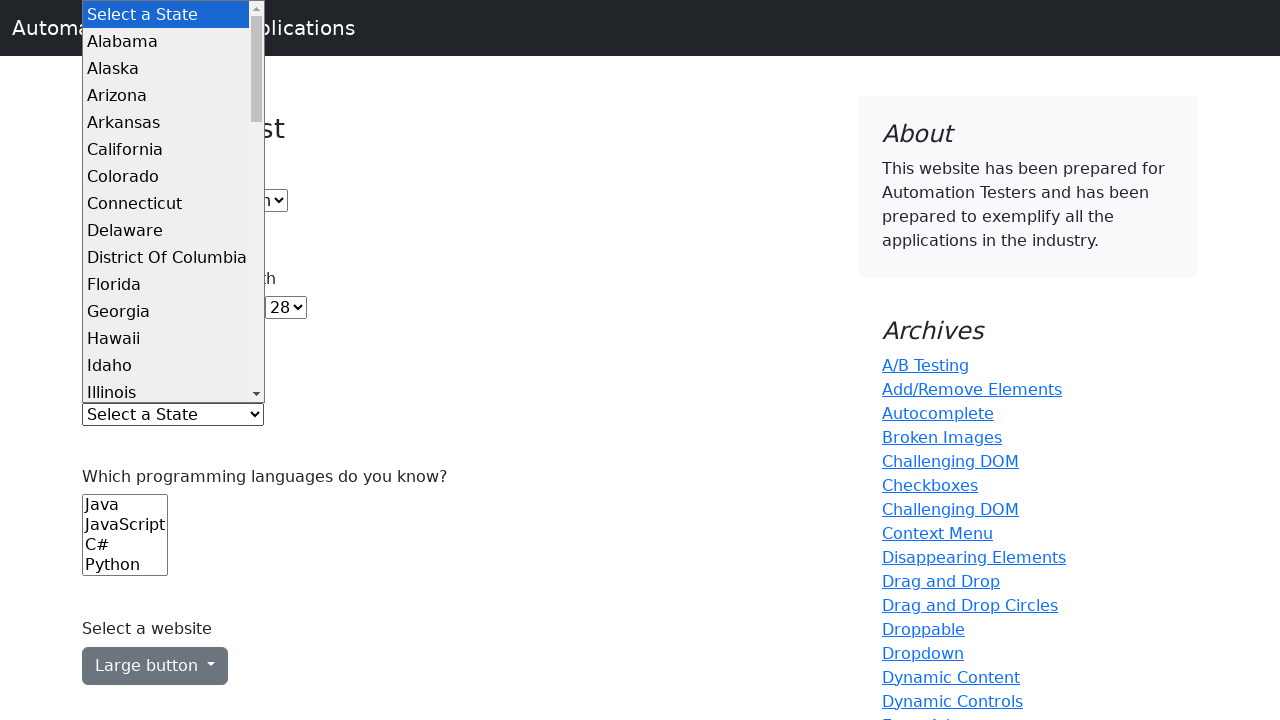